Tests that the password field accepts and displays a test value correctly

Starting URL: https://testpages.herokuapp.com/styled/basic-html-form-test.html

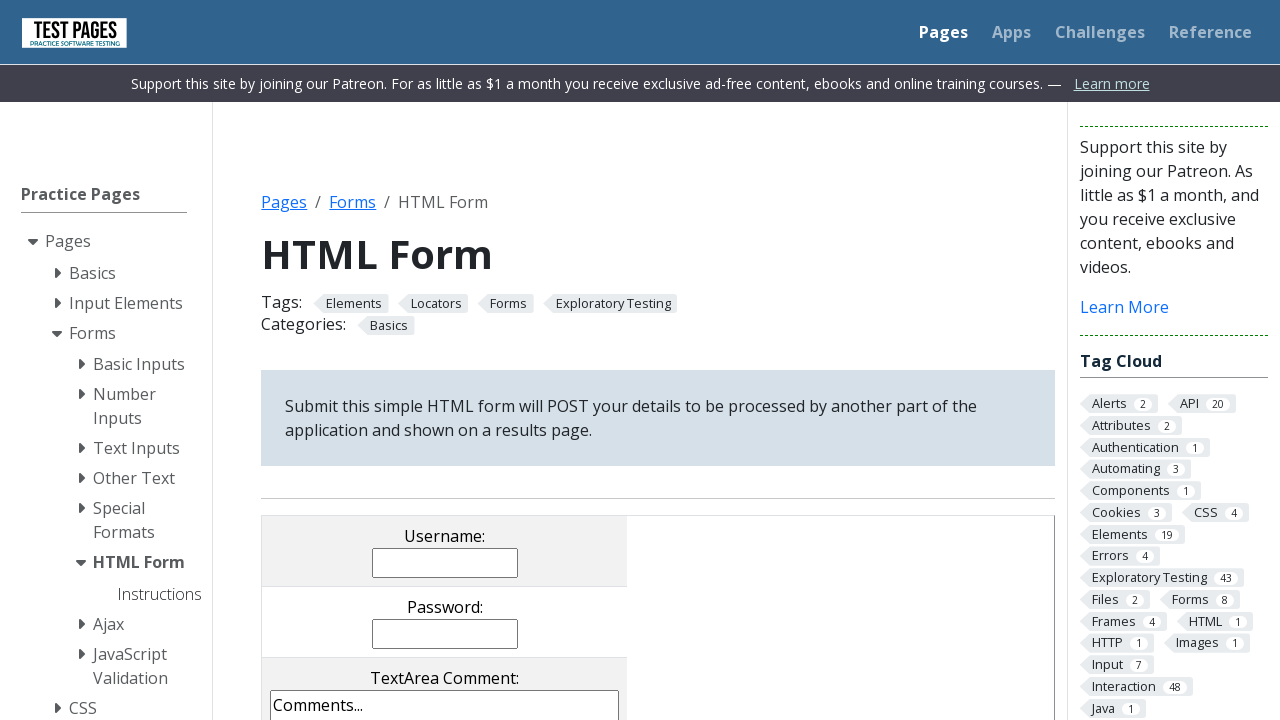

Located password field using XPath selector
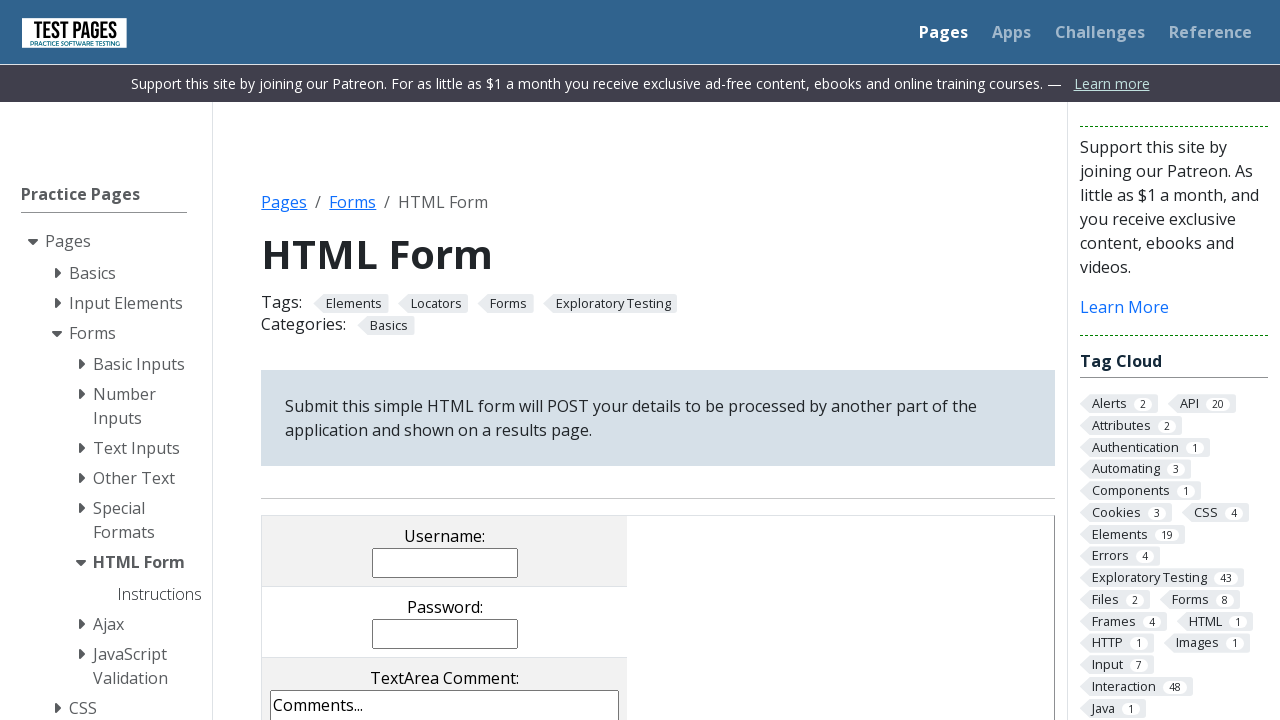

Password field is visible and ready for input
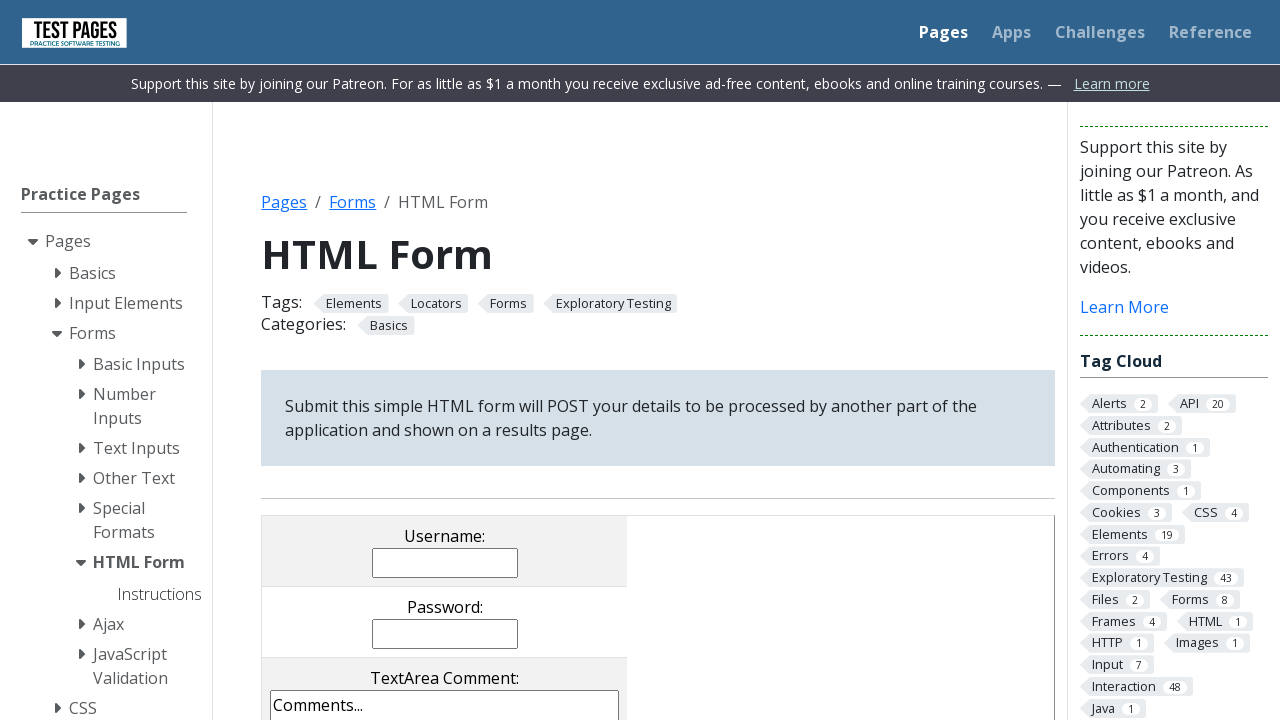

Filled password field with test value 'secretpass123' on xpath=//input[@type='password']
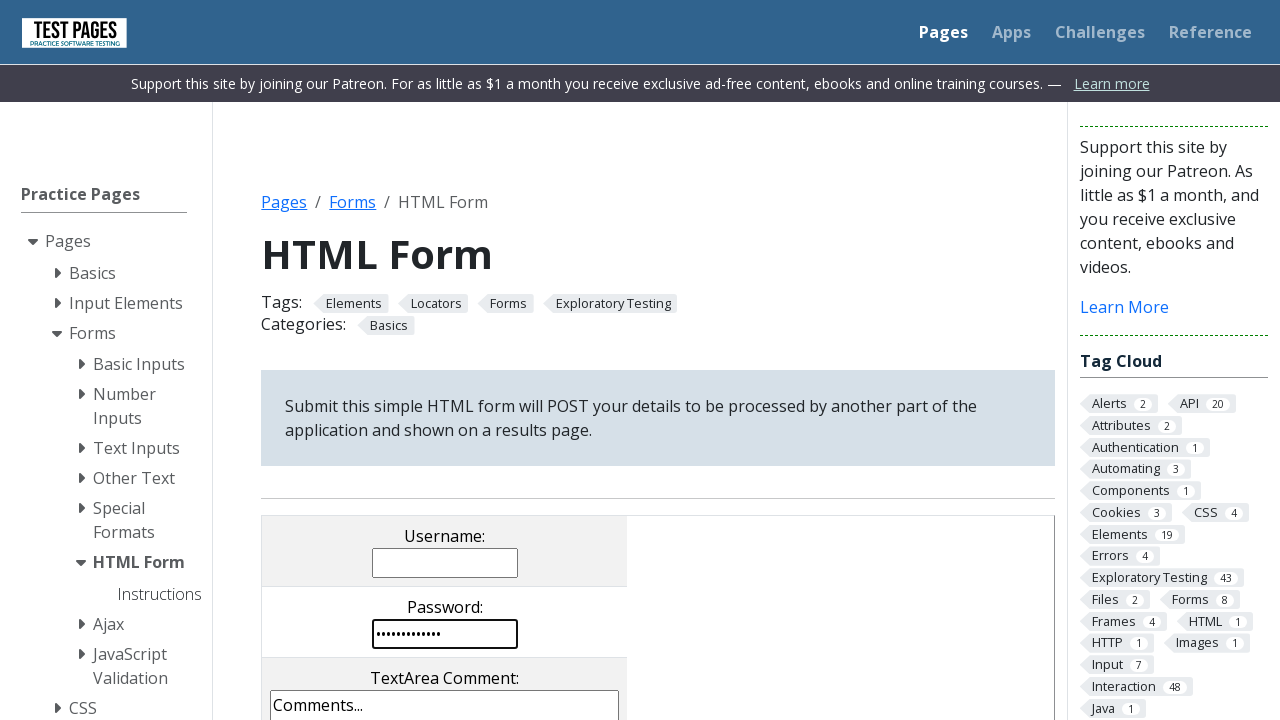

Verified that password field contains the correct value 'secretpass123'
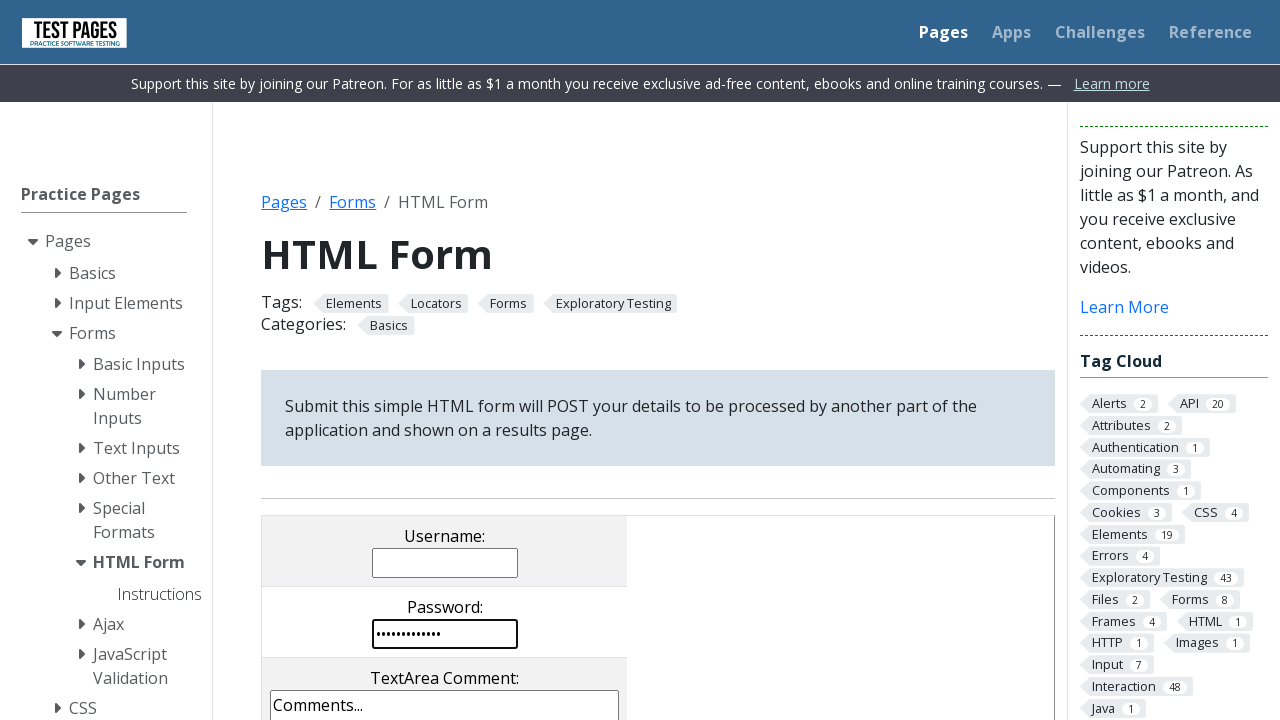

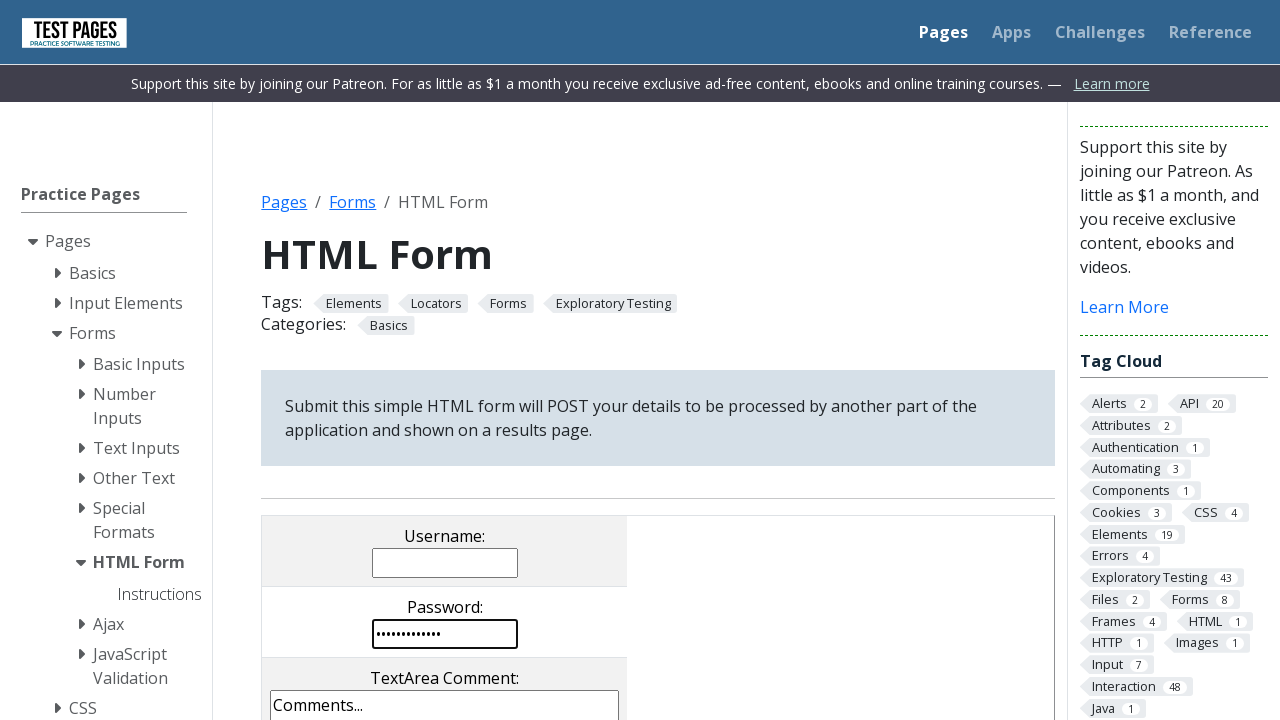